Tests frame handling by locating an iframe element and clicking the close button inside it

Starting URL: https://jqueryui.com/dialog/

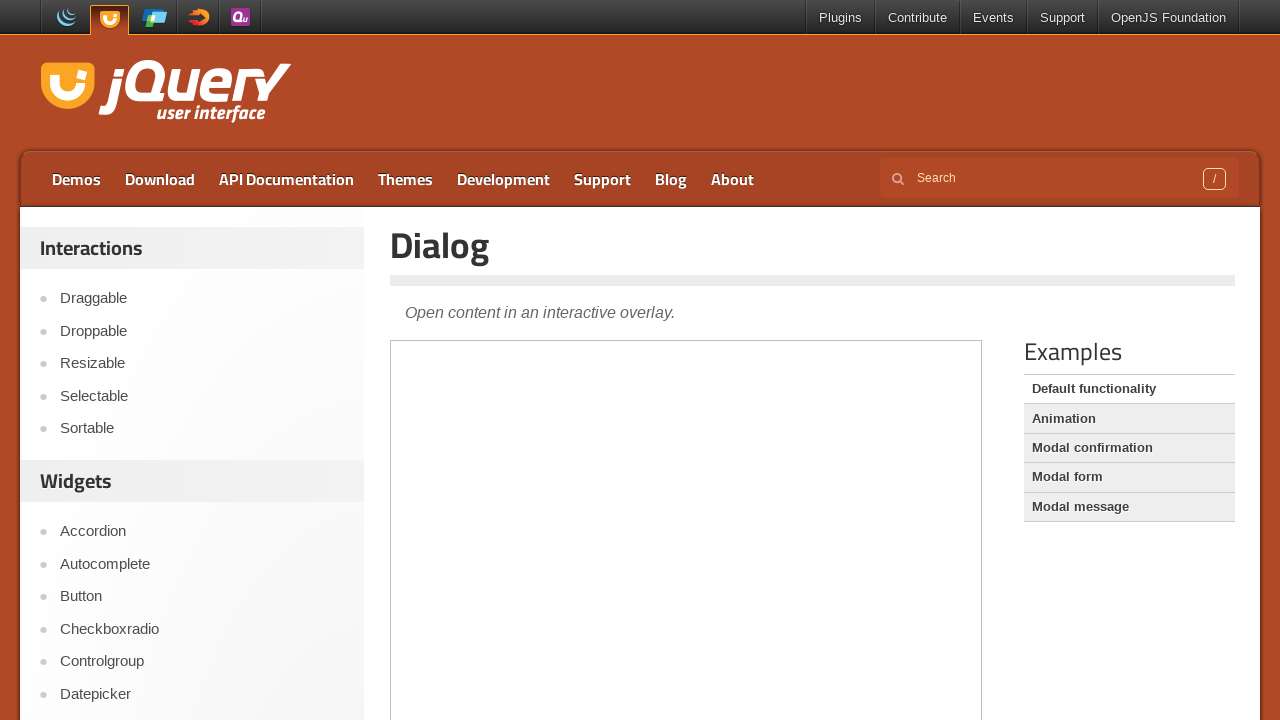

Navigated to jQuery UI dialog demo page
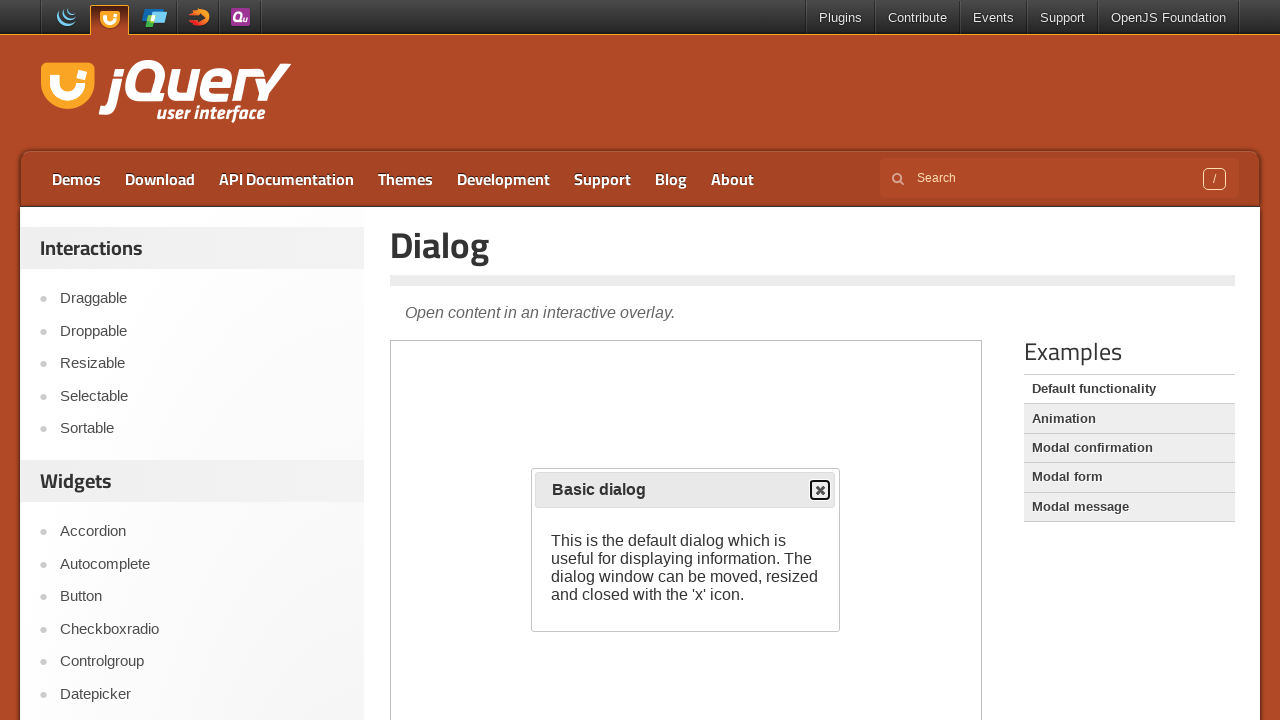

Located iframe element with class 'demo-frame'
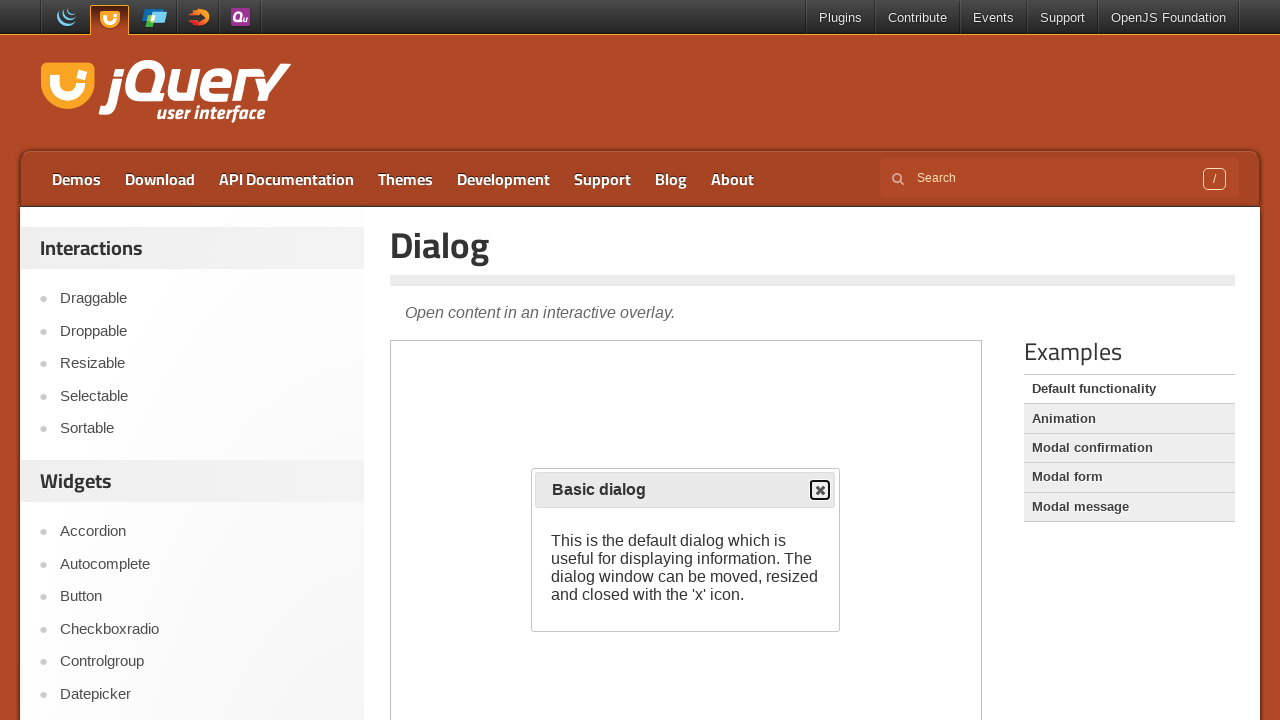

Clicked close button inside iframe at (820, 490) on iframe.demo-frame >> internal:control=enter-frame >> span.ui-button-icon.ui-icon
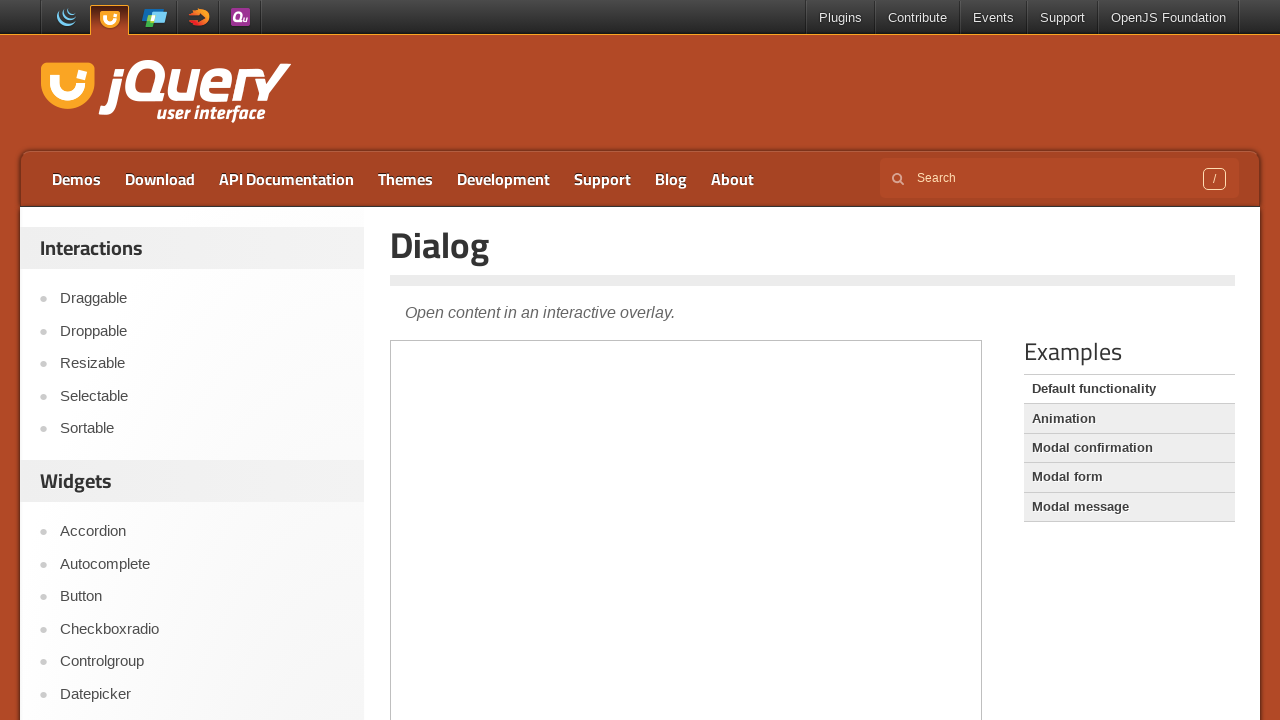

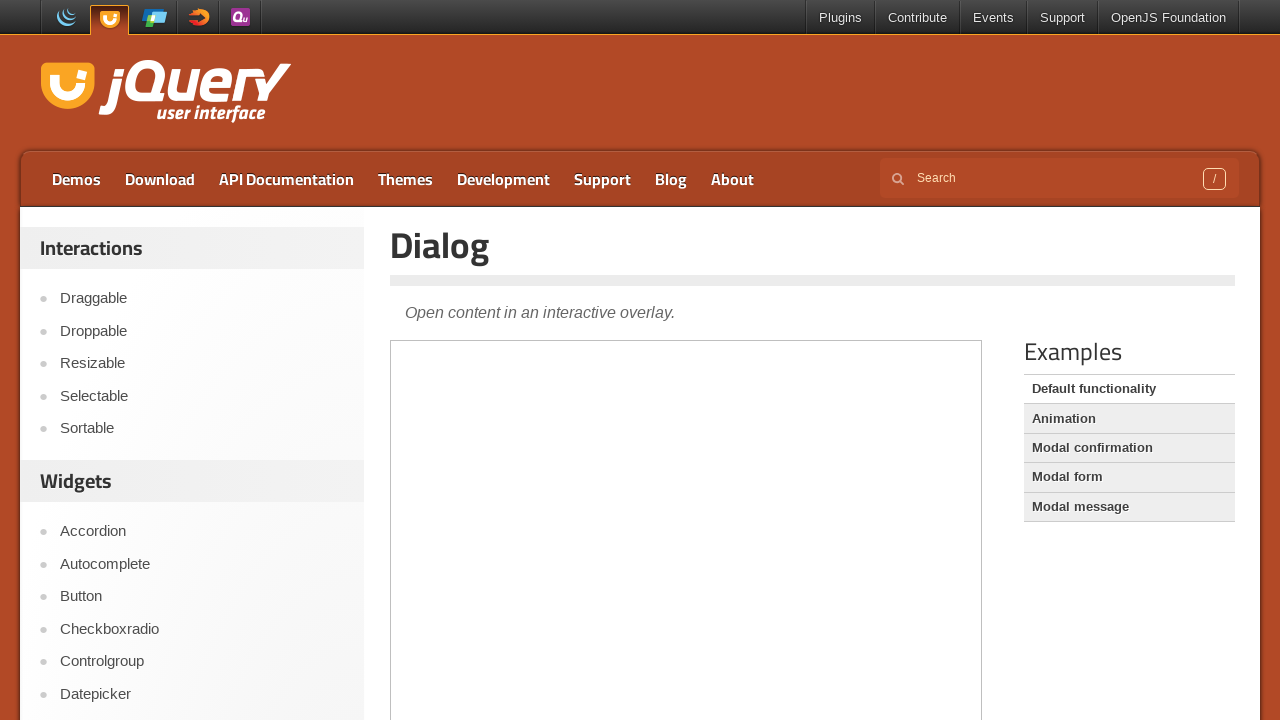